Tests a registration form by filling in first name, last name, and email fields, submitting the form, and verifying the success message is displayed.

Starting URL: http://suninjuly.github.io/registration2.html

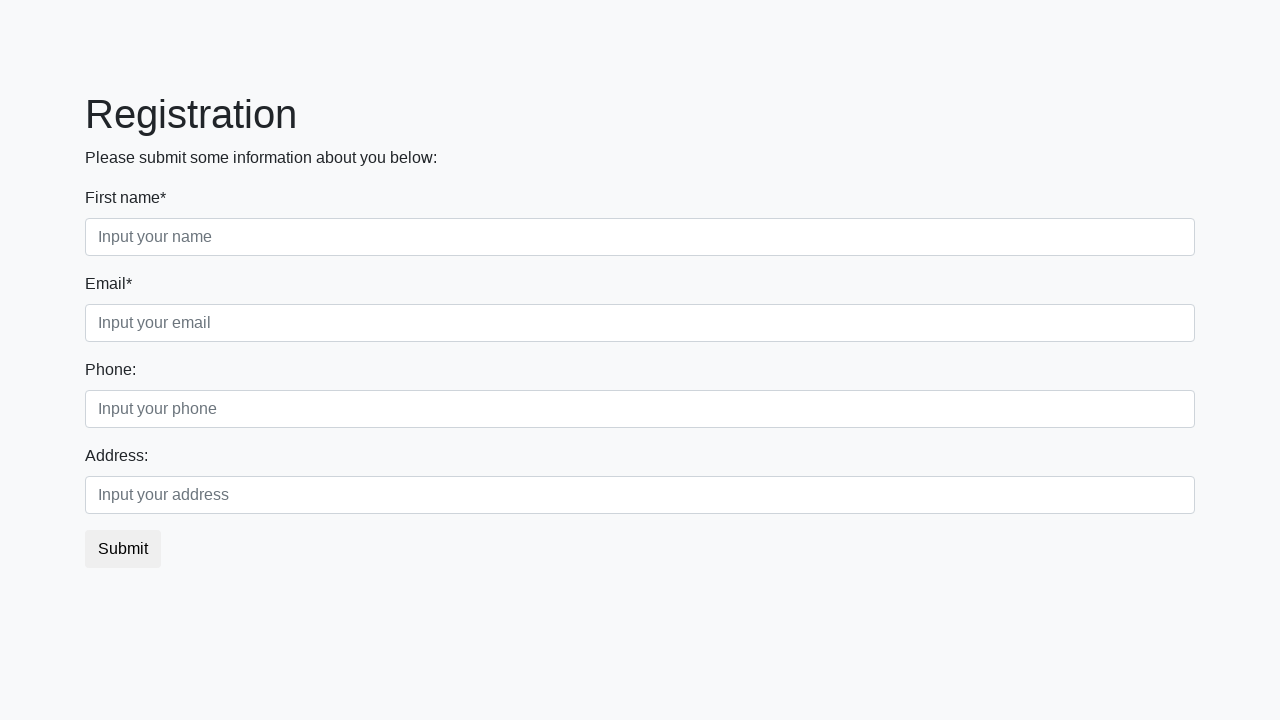

First Name field loaded
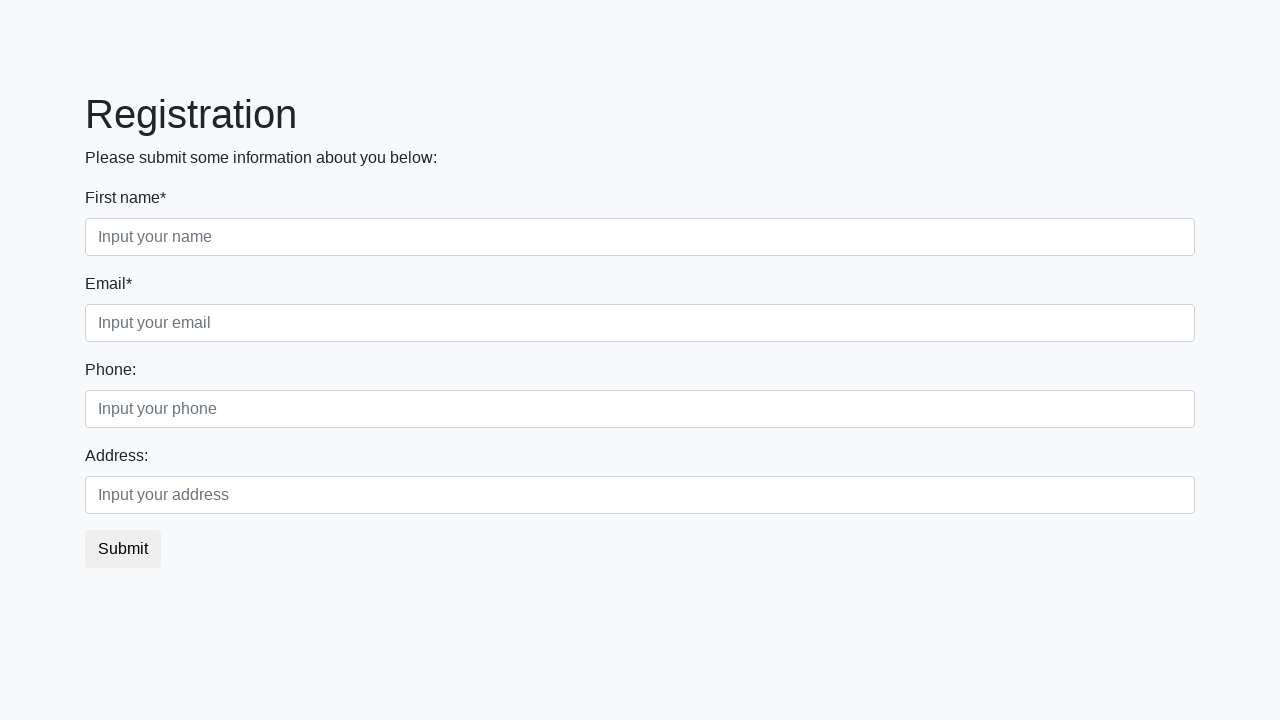

Filled First Name field with 'Ivan' on input.form-control.first
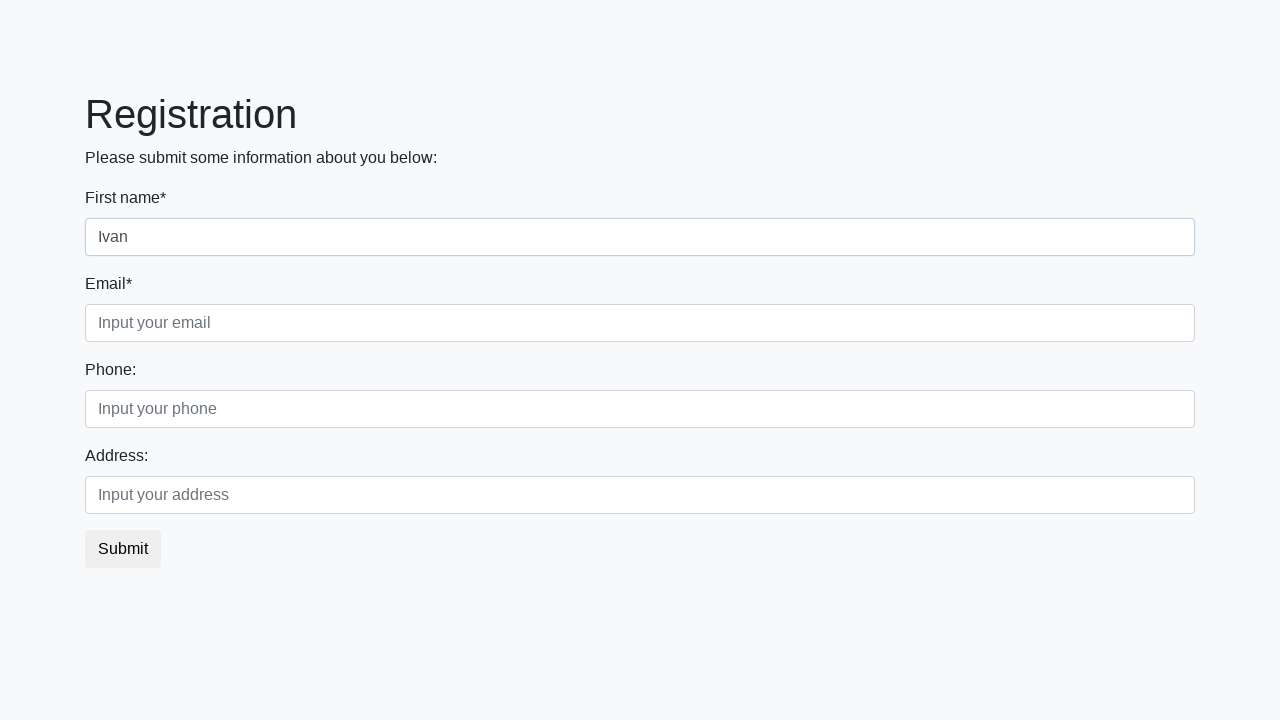

Last Name field loaded
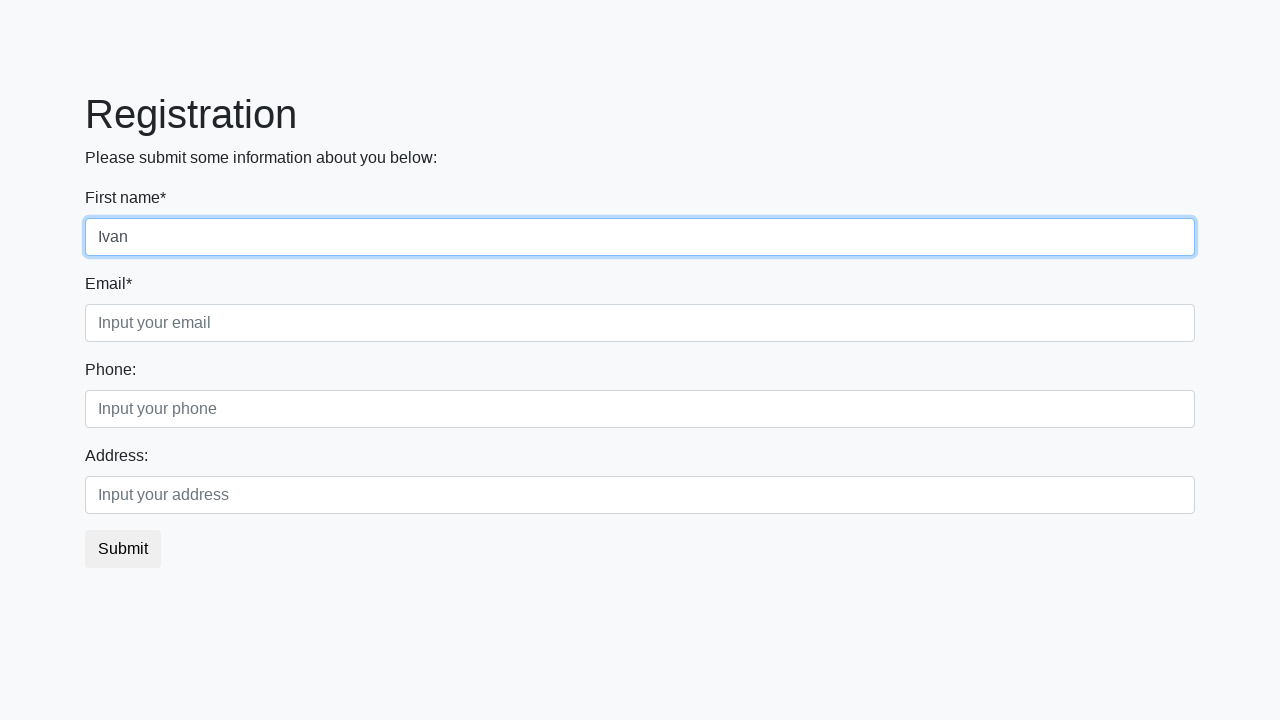

Filled Last Name field with 'Petrov' on input.form-control.second
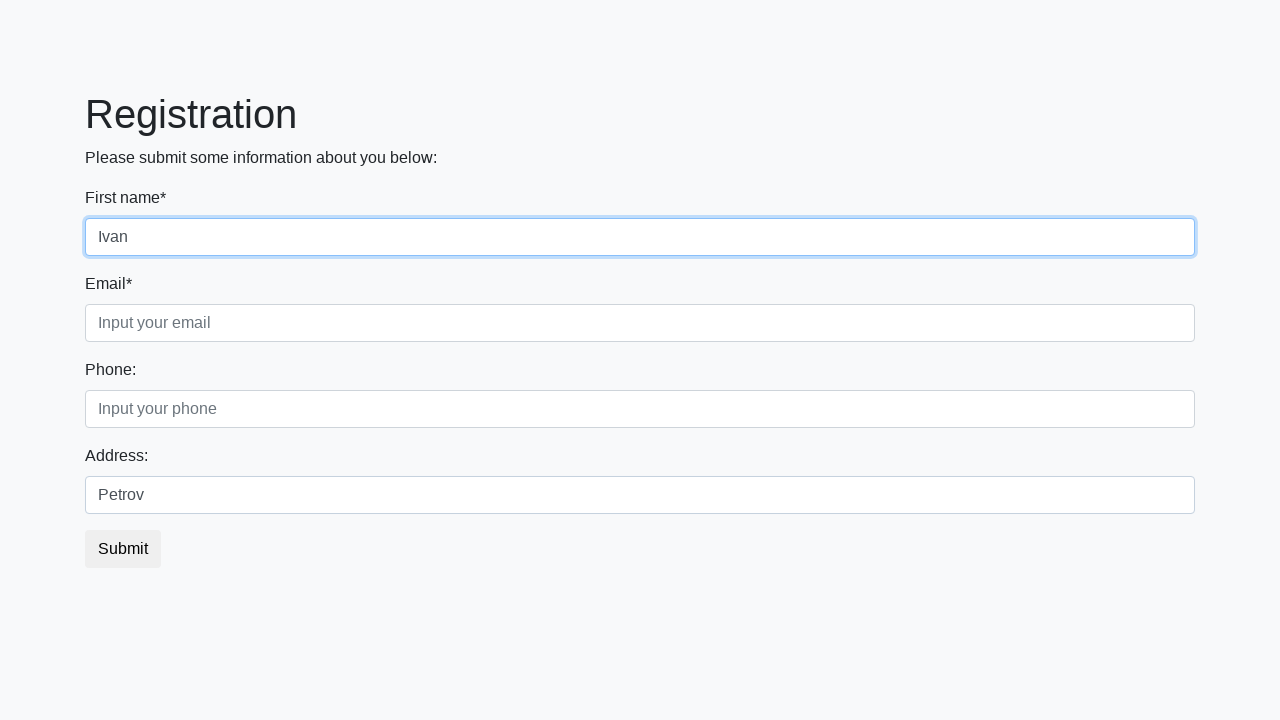

Email field loaded
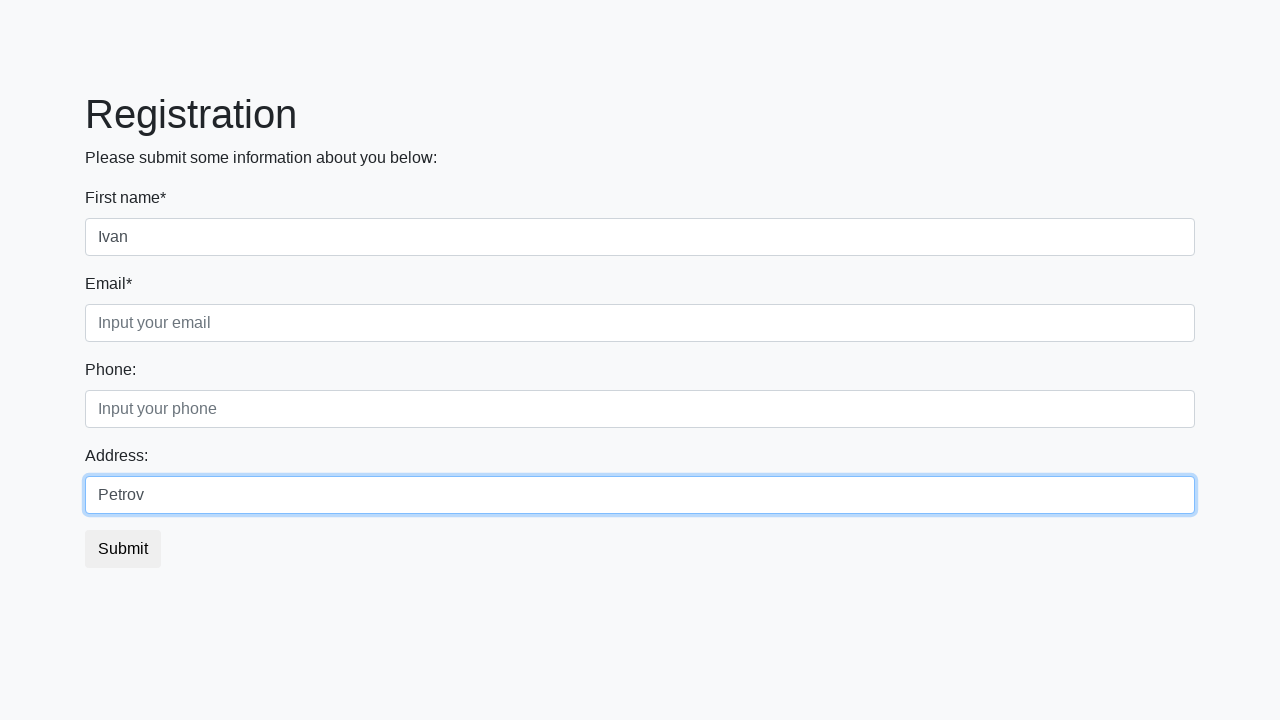

Filled Email field with 'testuser@mail.ru' on input.form-control.third
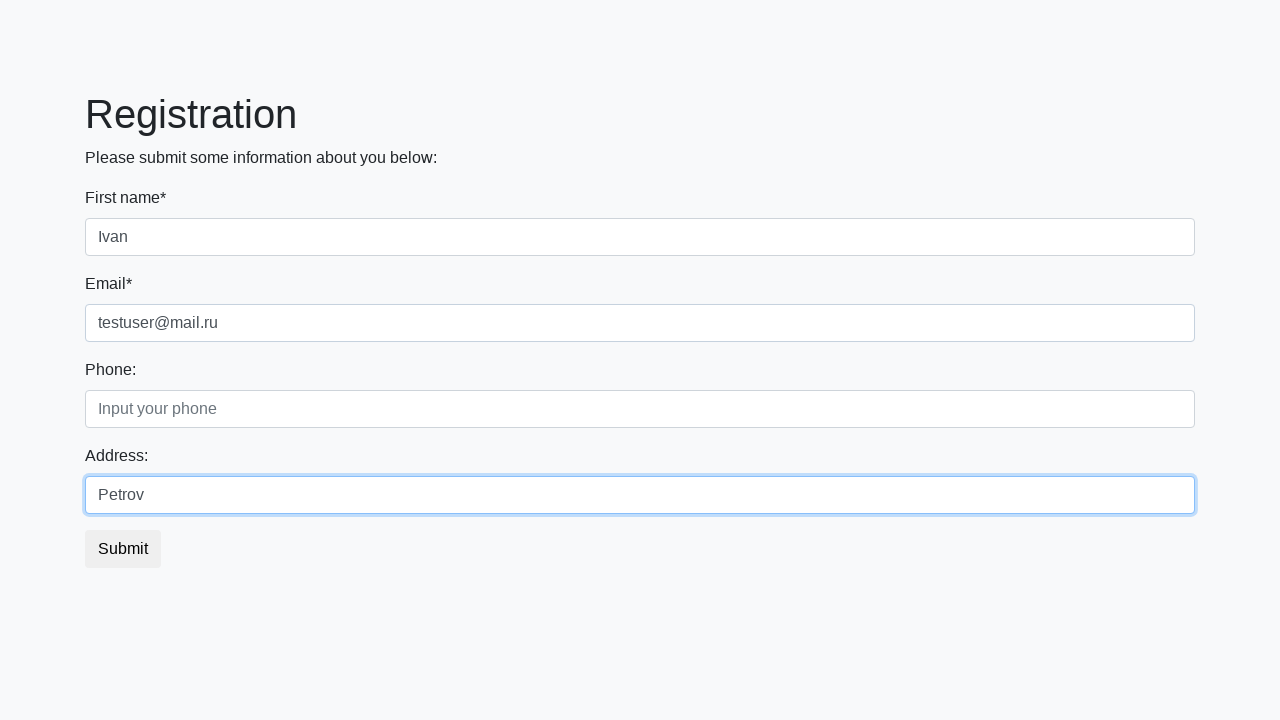

Clicked submit button at (123, 549) on button.btn
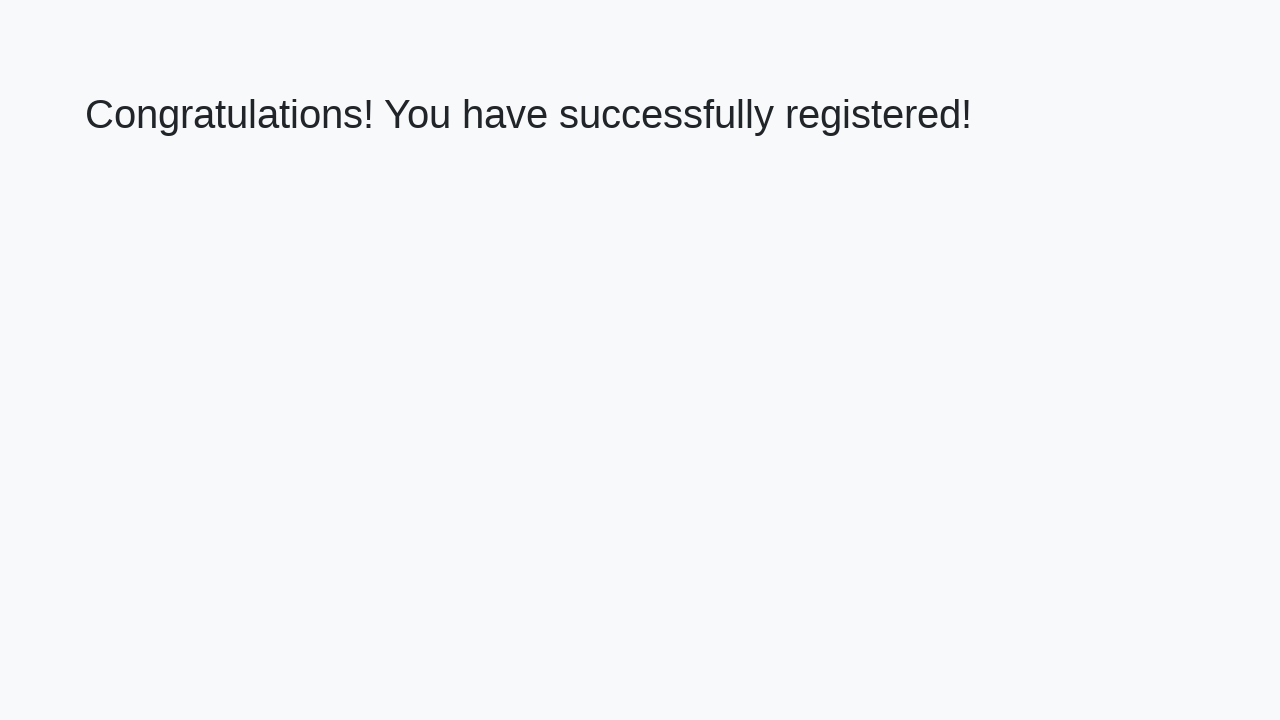

Success message header loaded
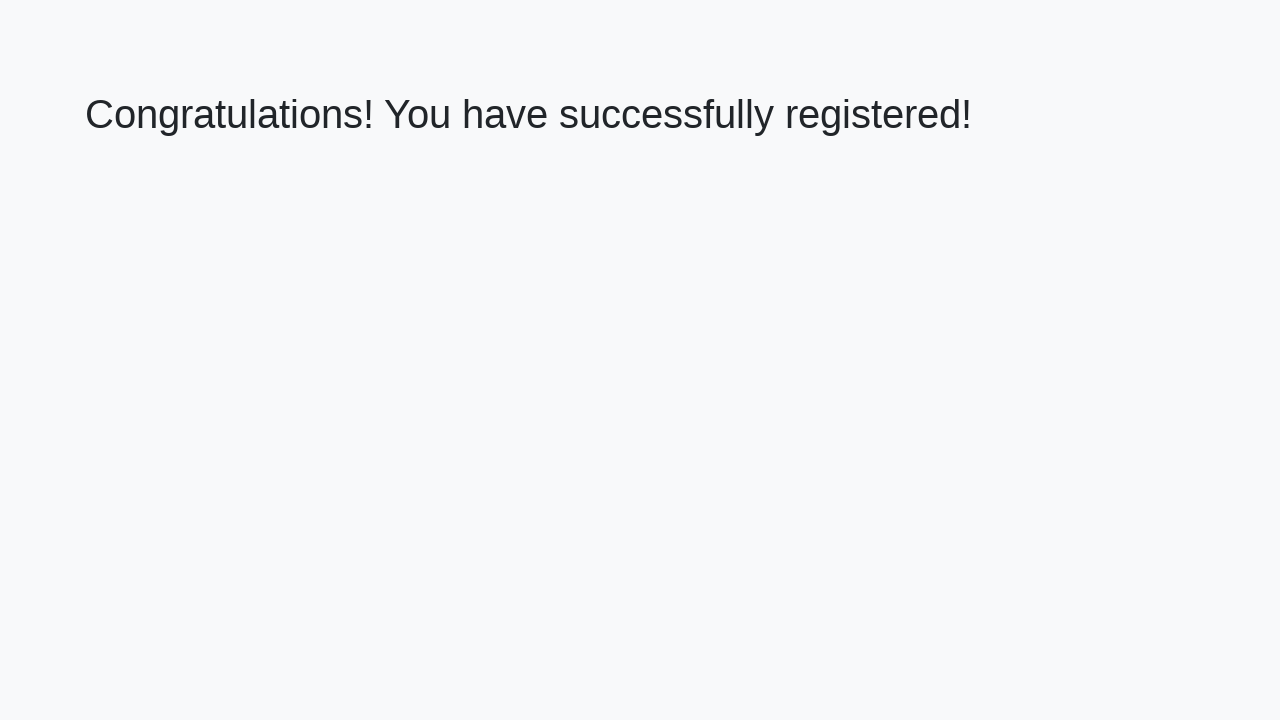

Retrieved success message text
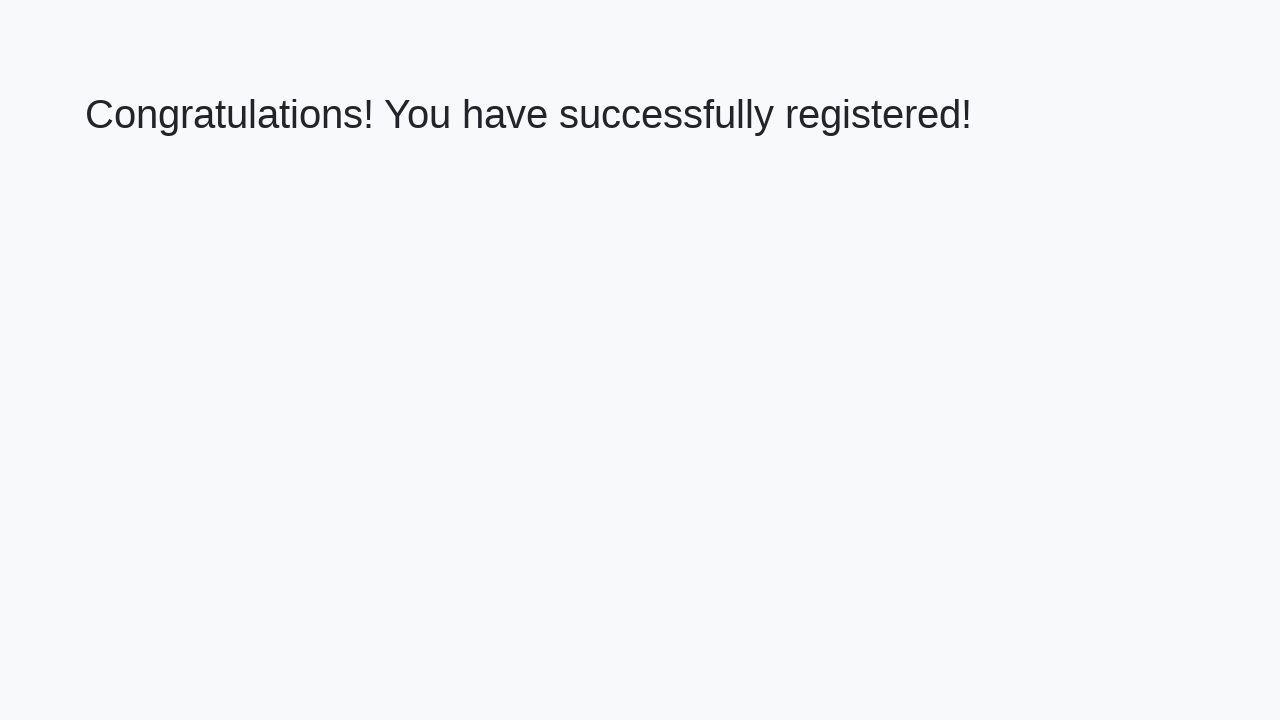

Verified success message: 'Congratulations! You have successfully registered!'
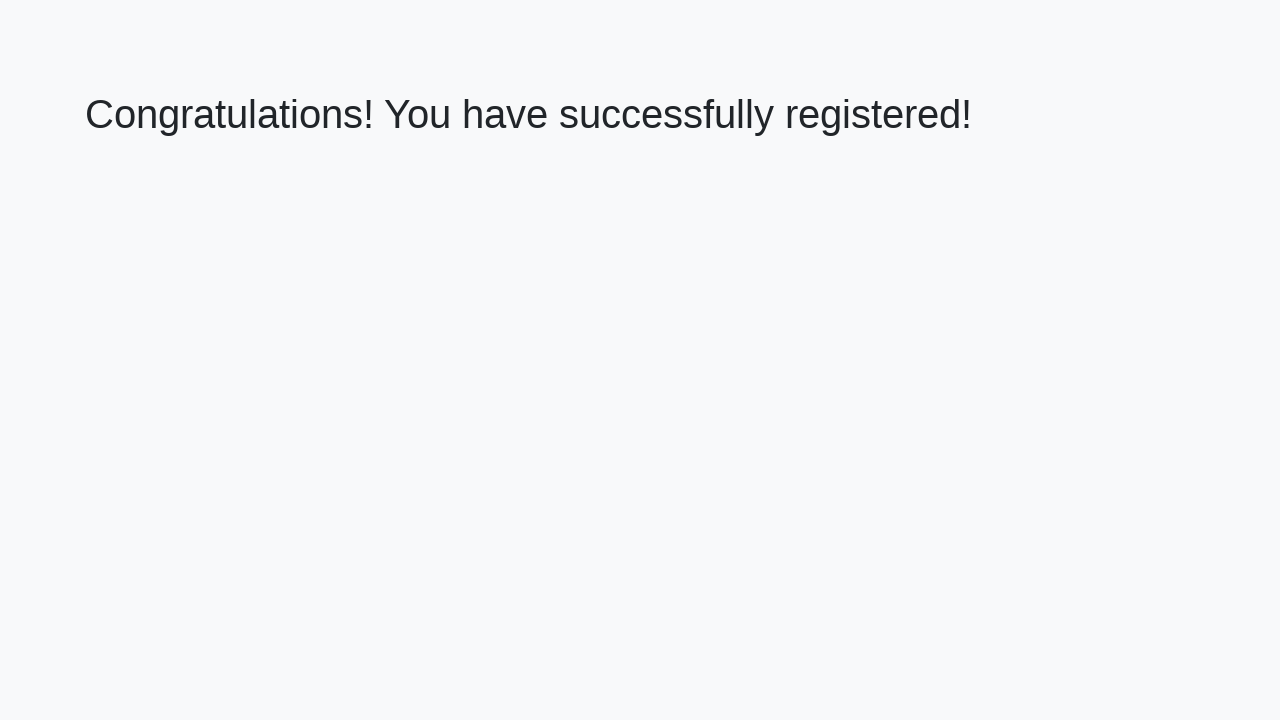

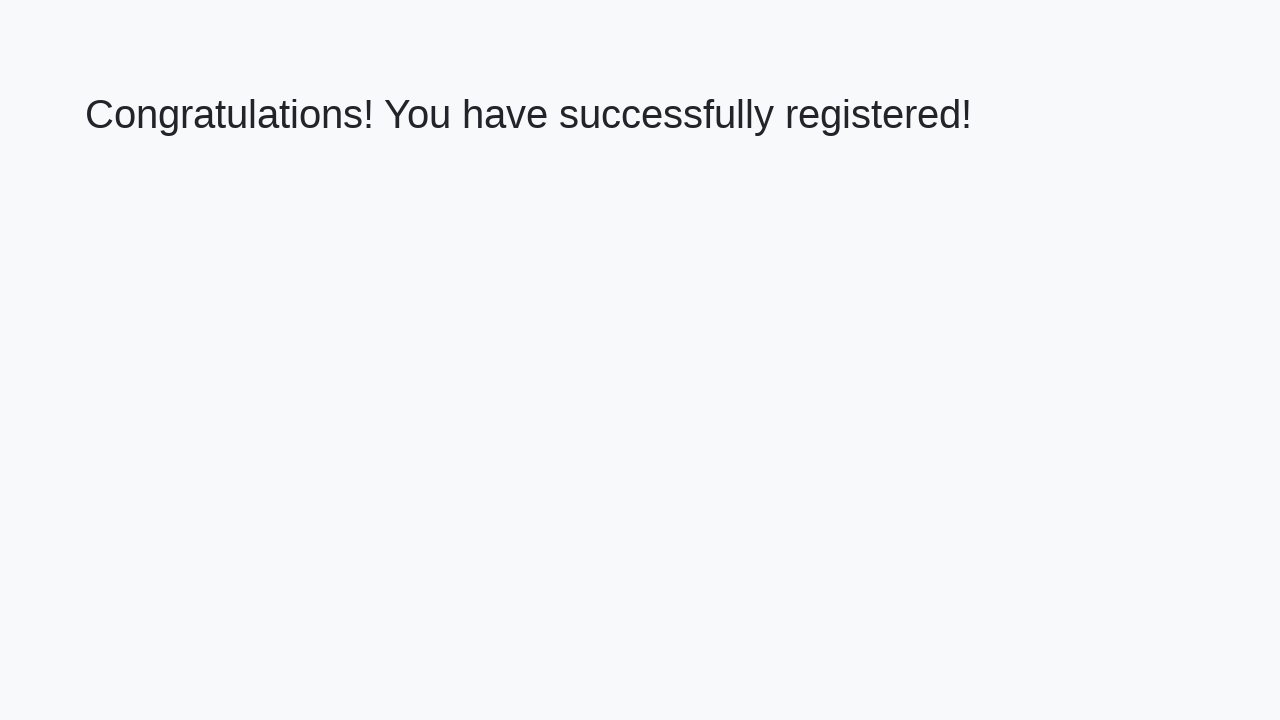